Tests radio button selection functionality by clicking on a specific radio button option and verifying the selection is displayed in a result label.

Starting URL: https://demoselsite.azurewebsites.net/Webform4.aspx

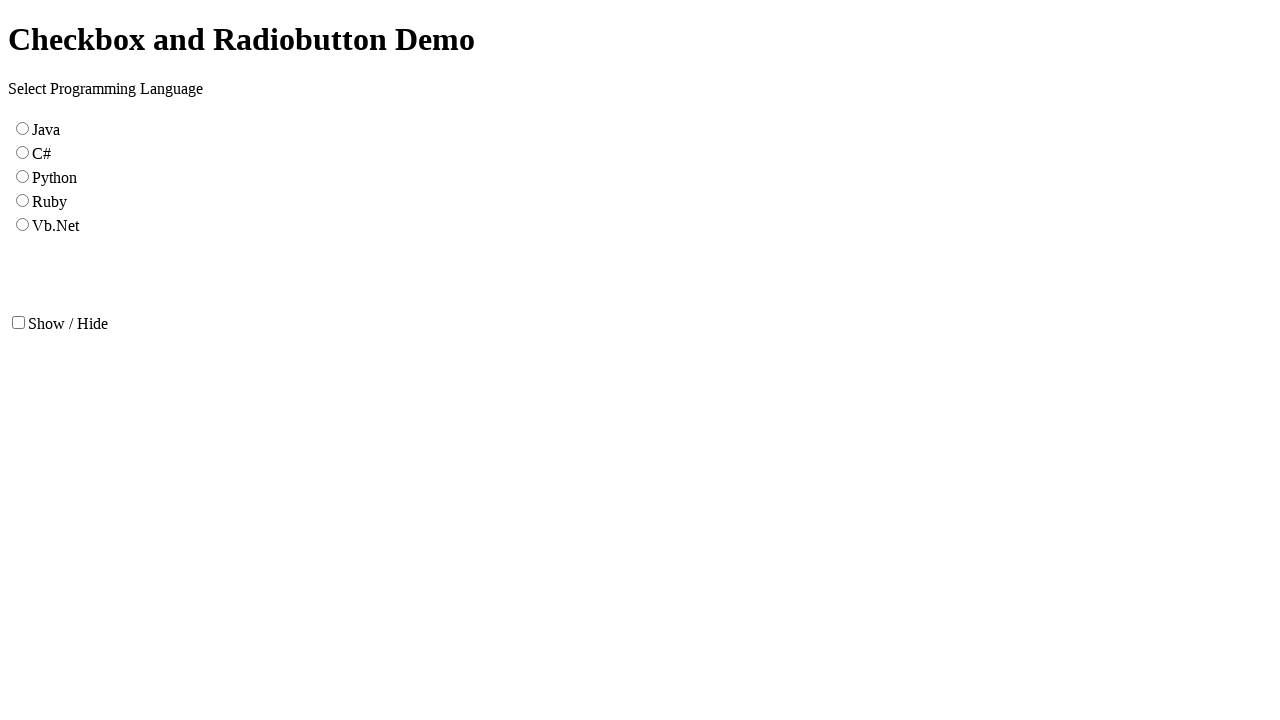

Located all radio buttons with name 'RadioButtonList1'
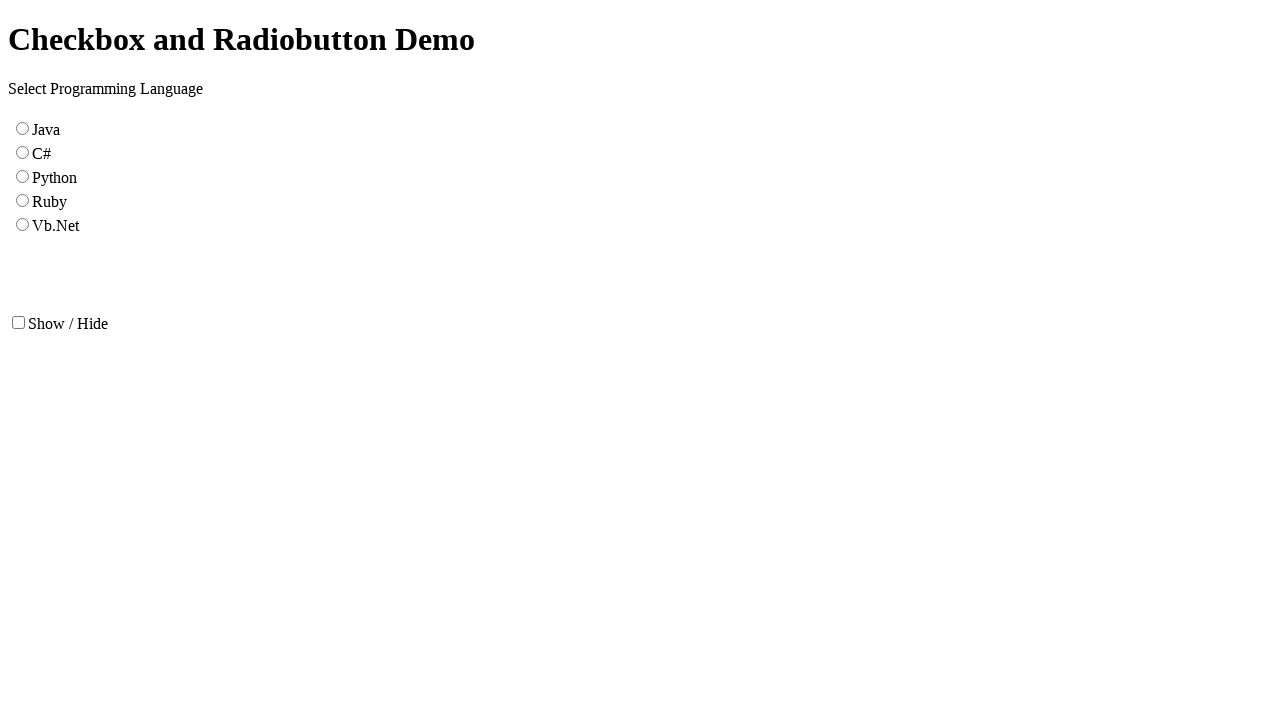

Retrieved count of radio buttons: 5
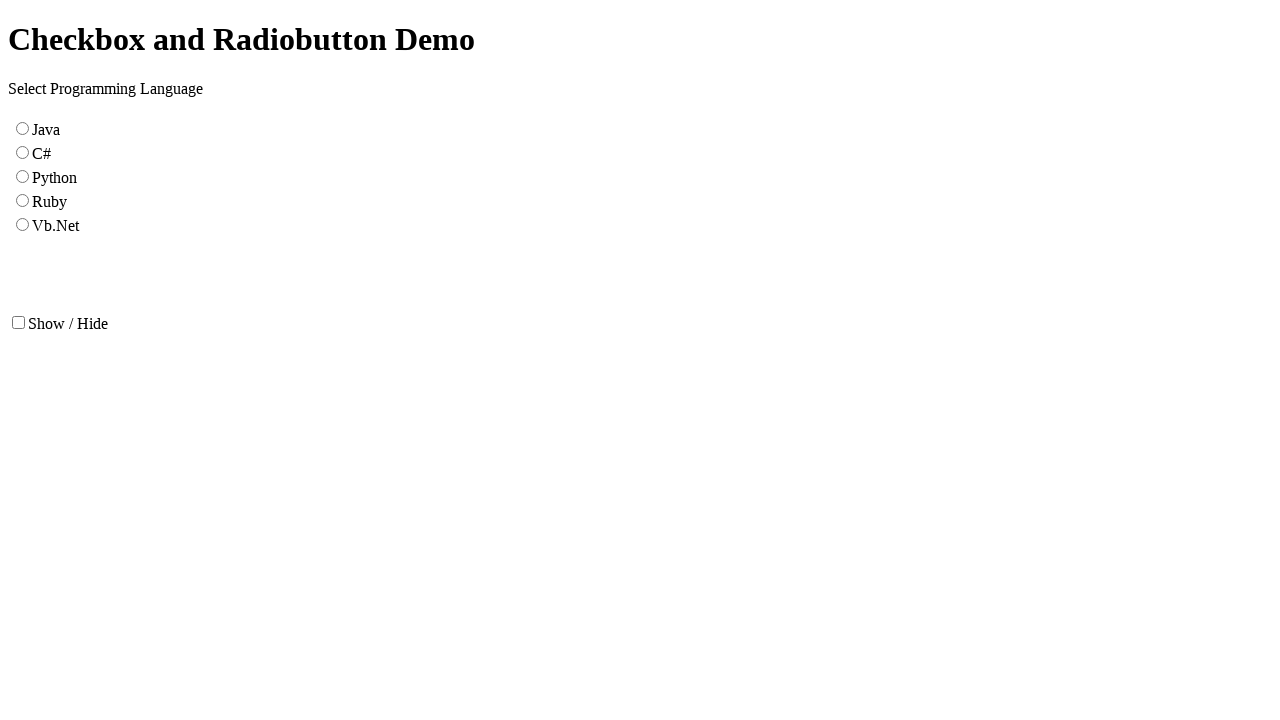

Accessed radio button at index 0
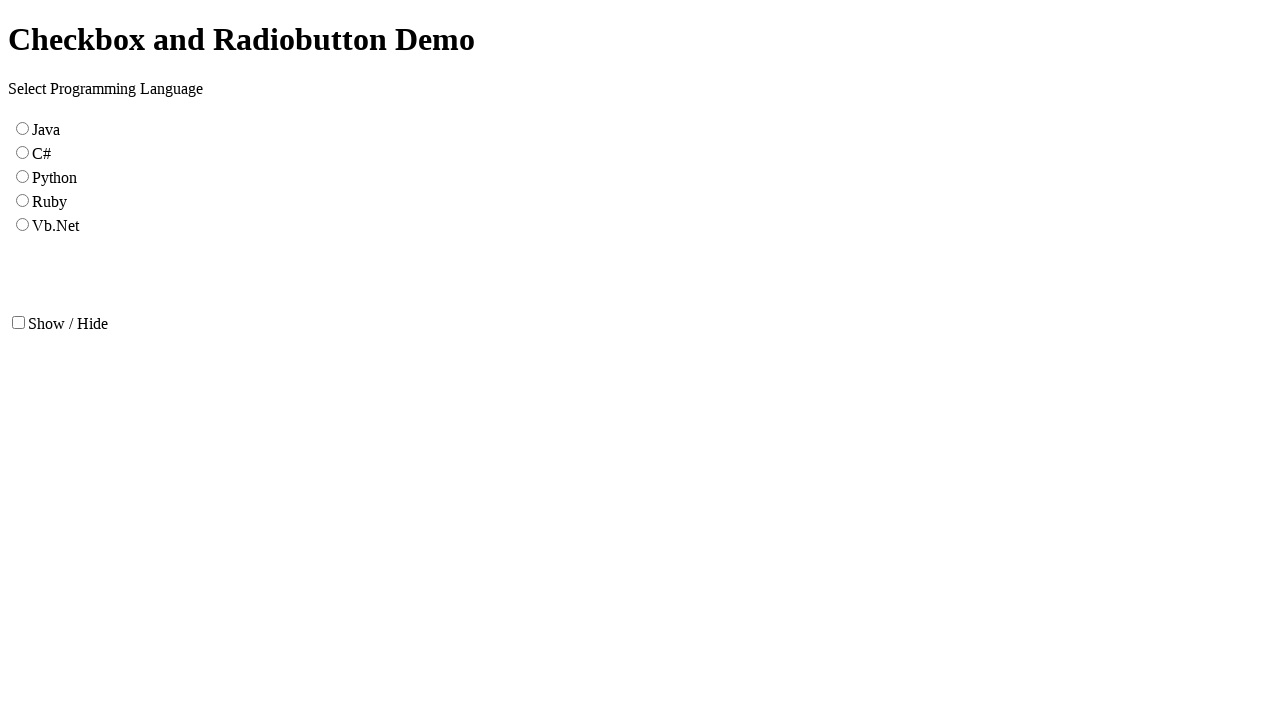

Retrieved value attribute from radio button: 'Java'
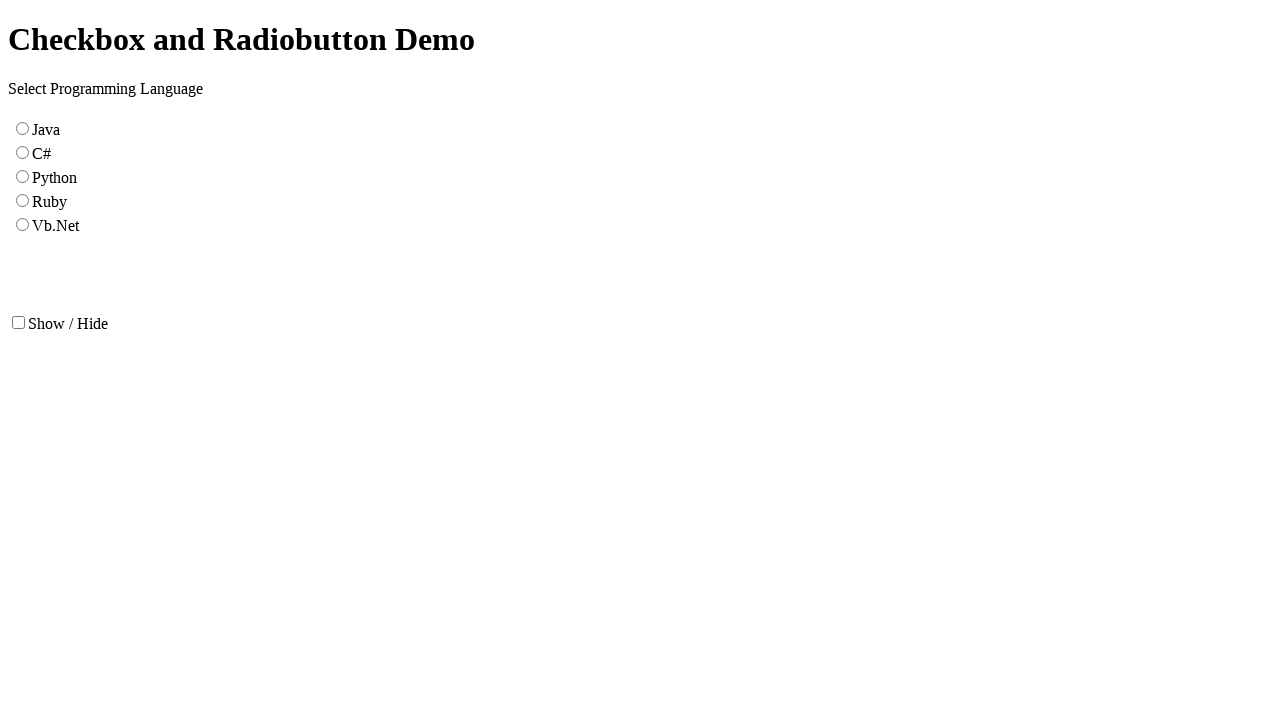

Accessed radio button at index 1
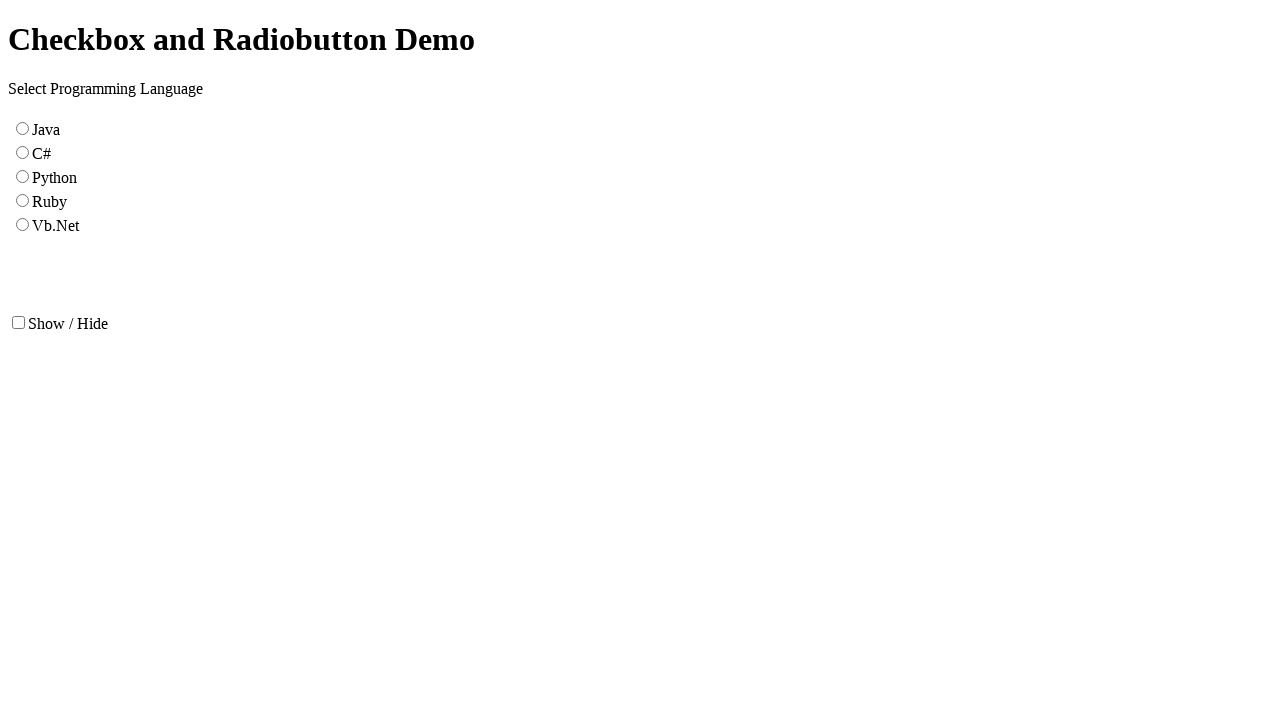

Retrieved value attribute from radio button: 'C#'
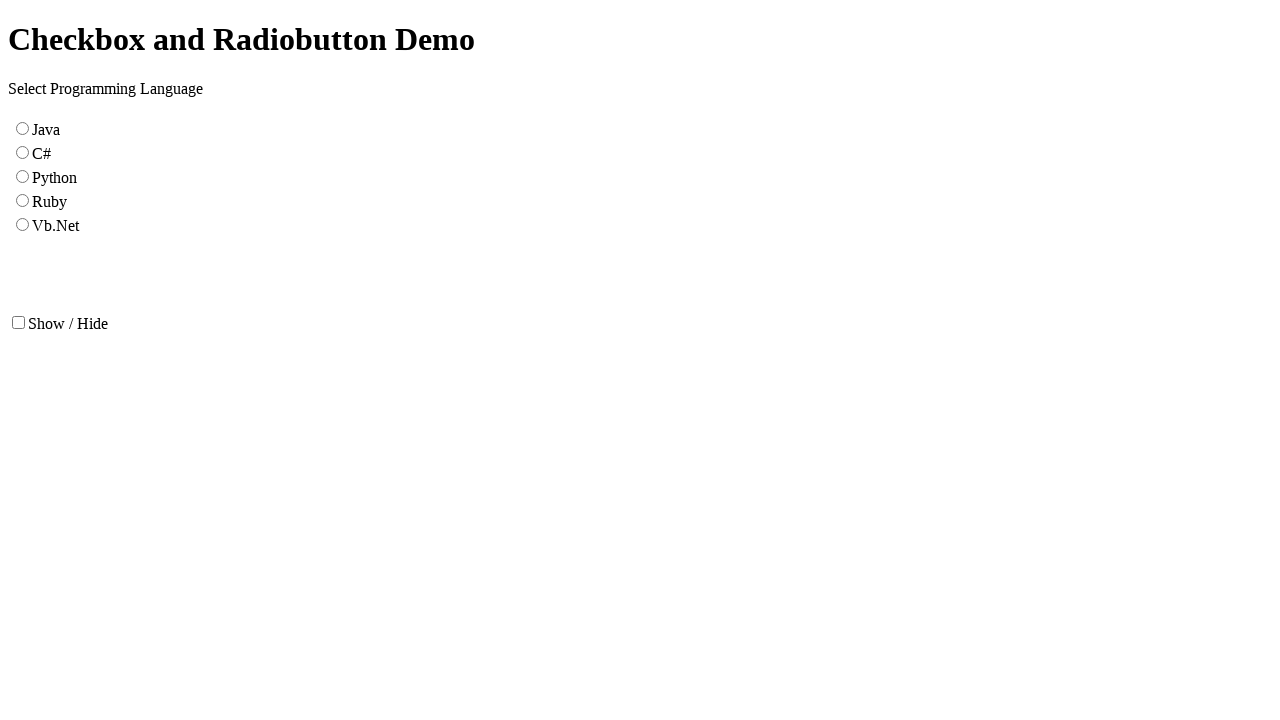

Accessed radio button at index 2
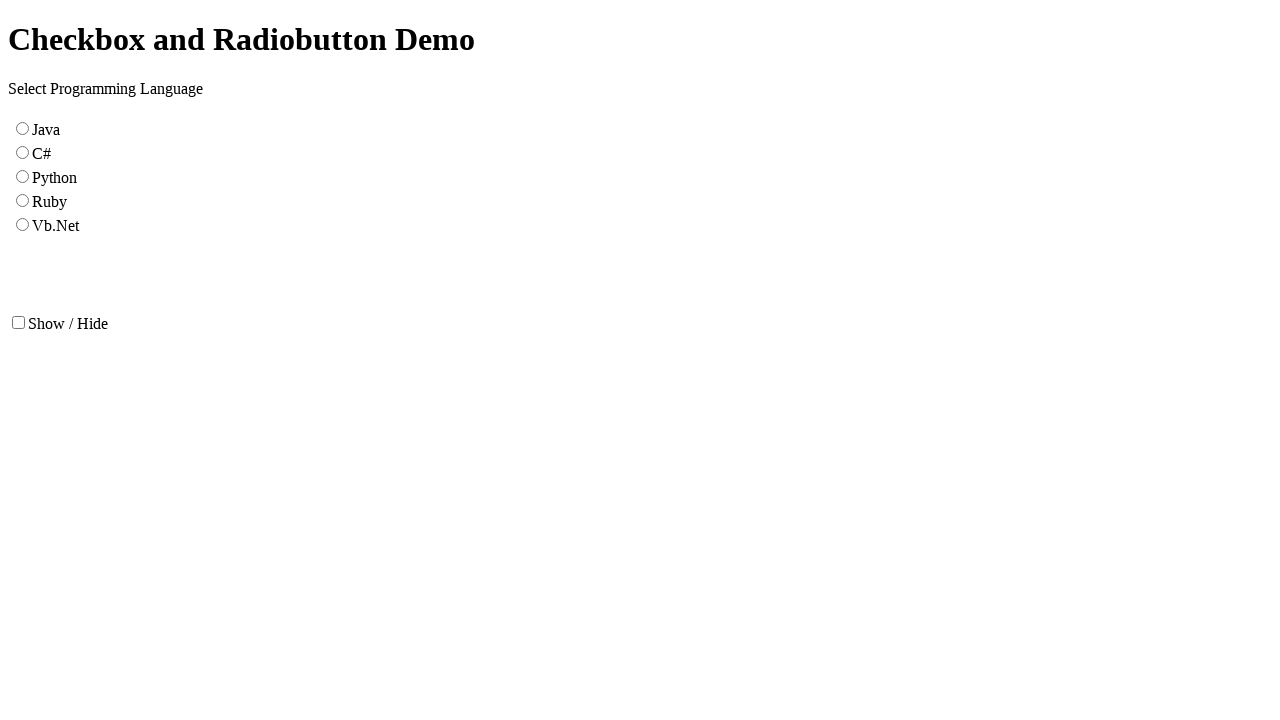

Retrieved value attribute from radio button: 'Python'
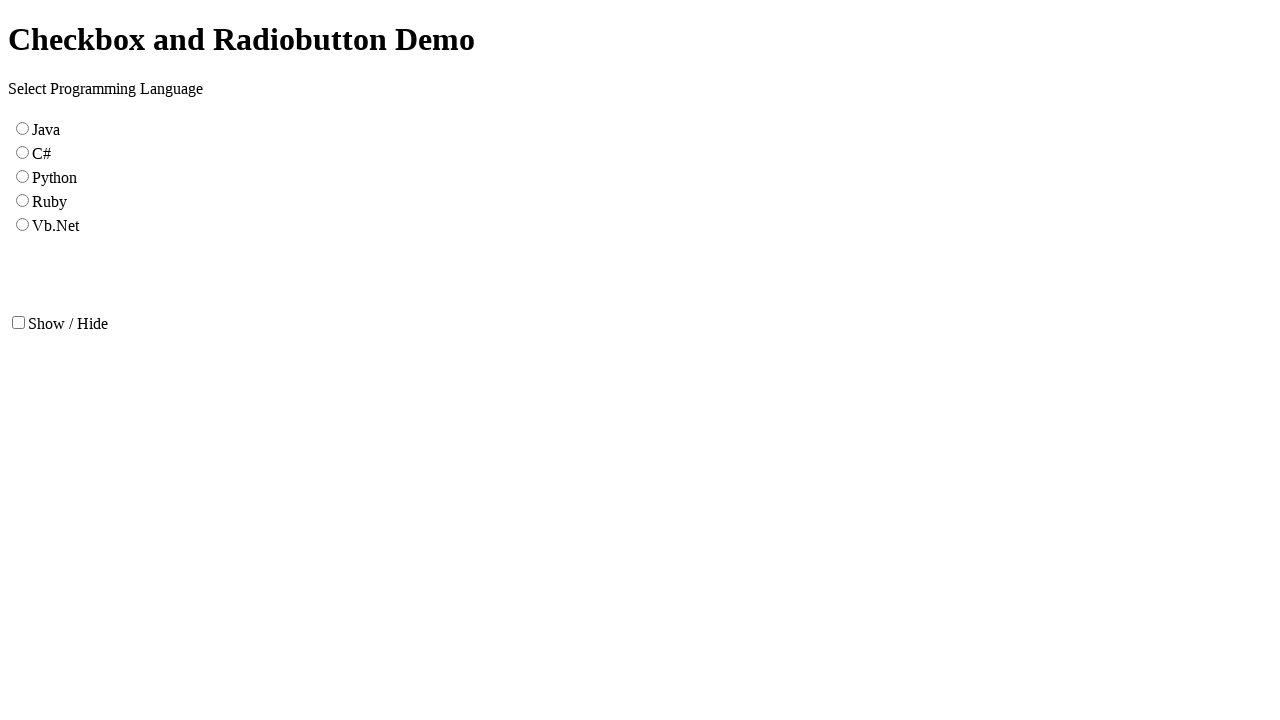

Accessed radio button at index 3
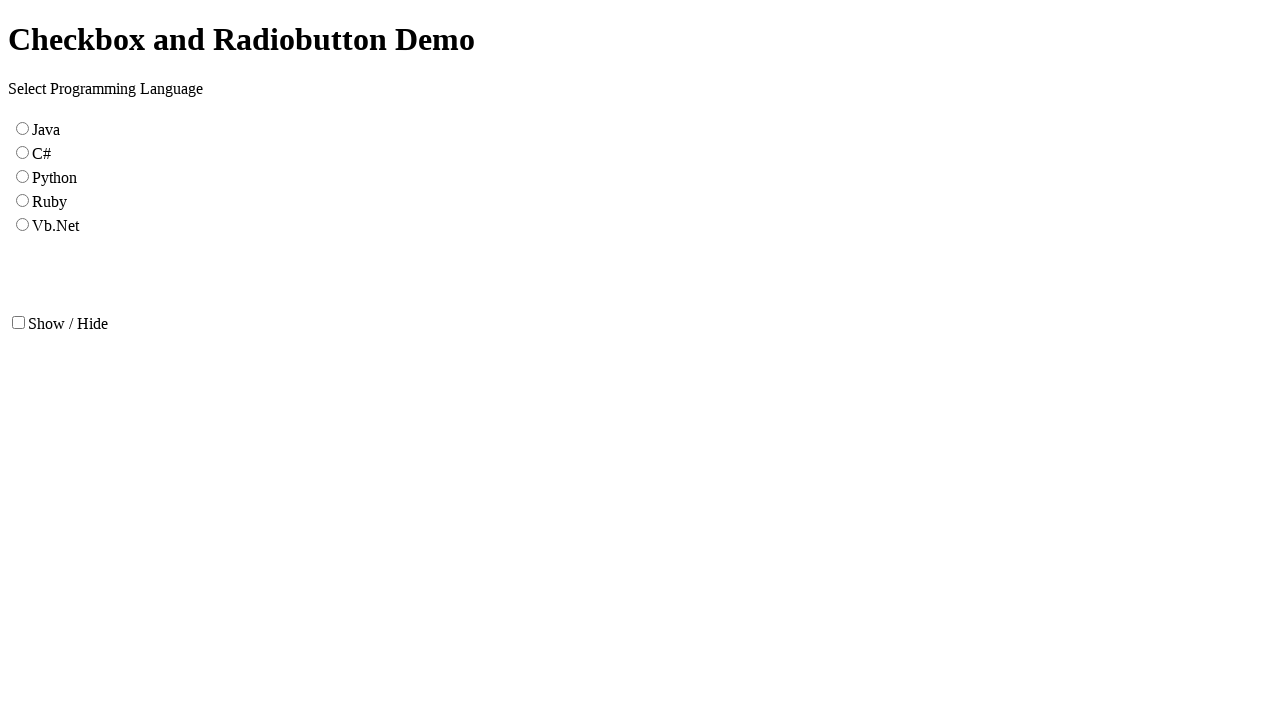

Retrieved value attribute from radio button: 'Ruby'
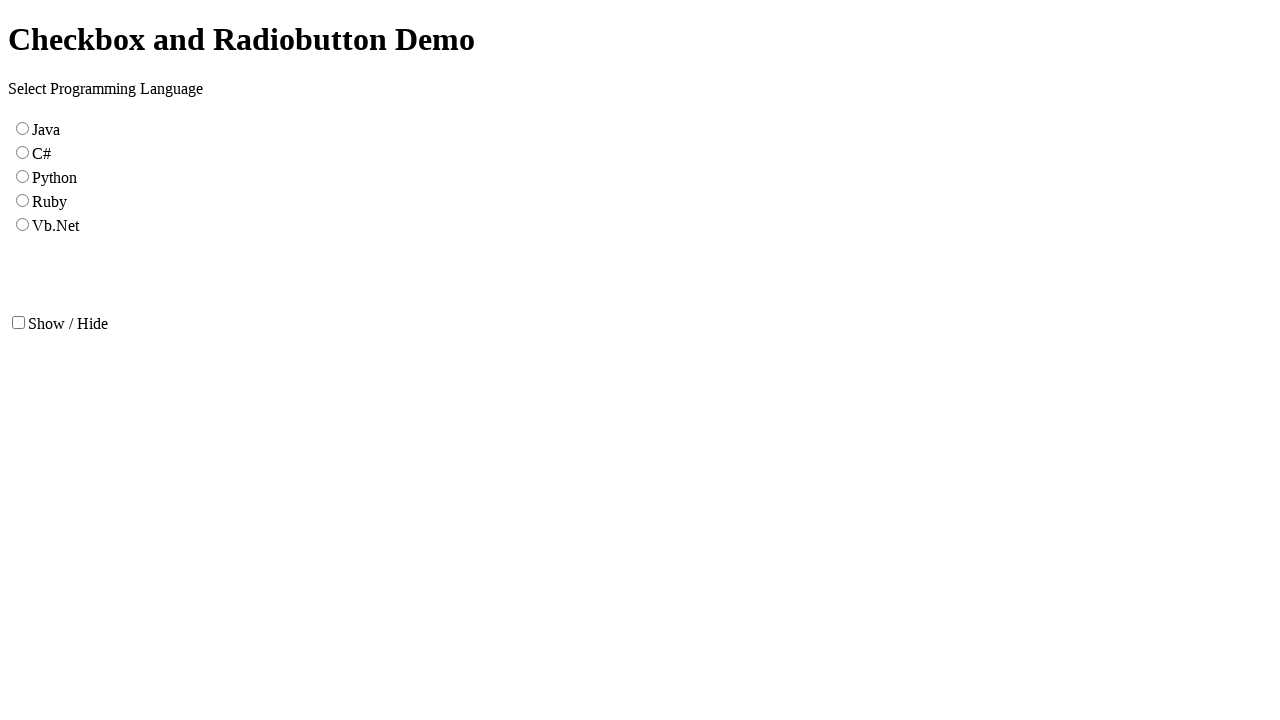

Clicked radio button with value 'Ruby' at (22, 200) on input[name='RadioButtonList1'] >> nth=3
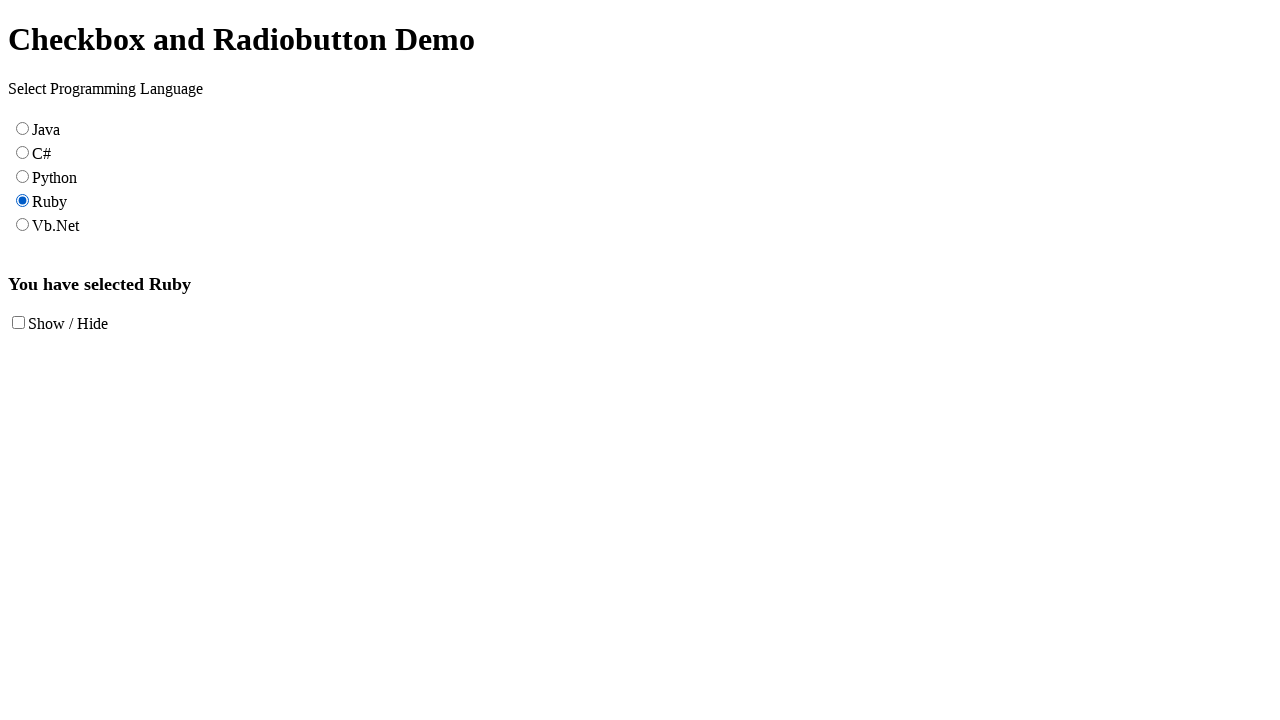

Result label 'span#lblText' is now visible
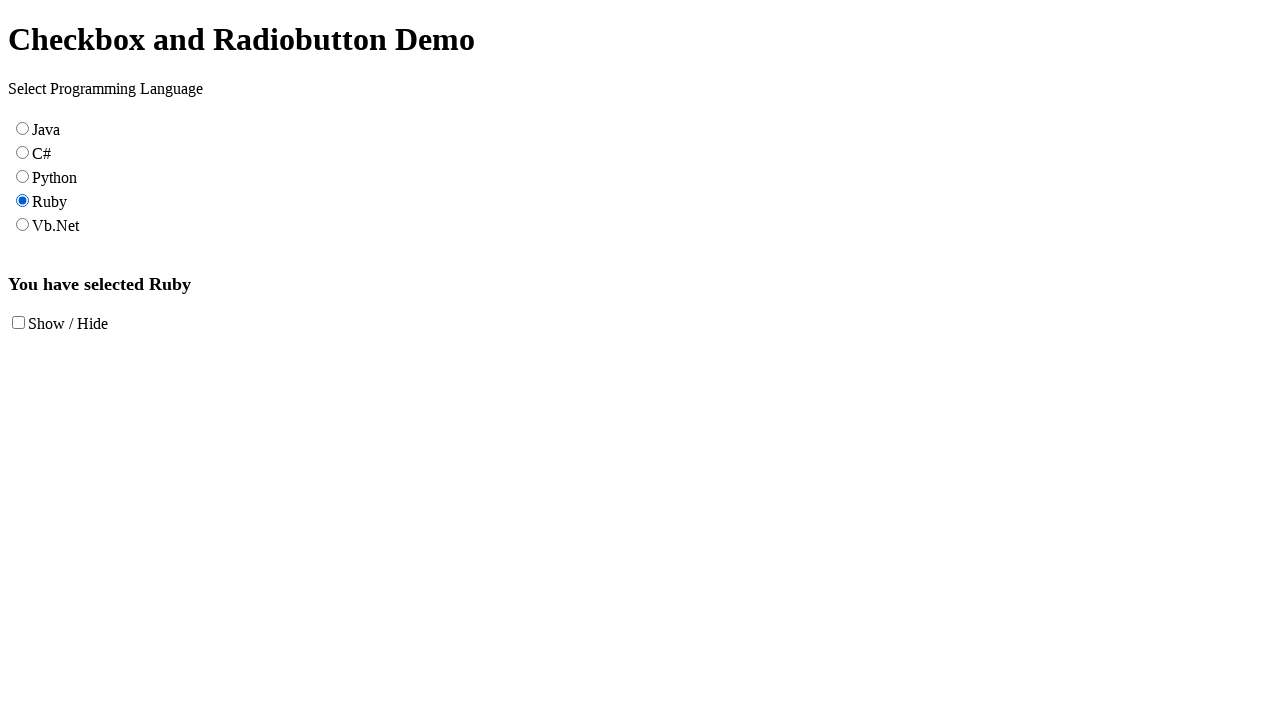

Retrieved result label text: 'You have selected Ruby'
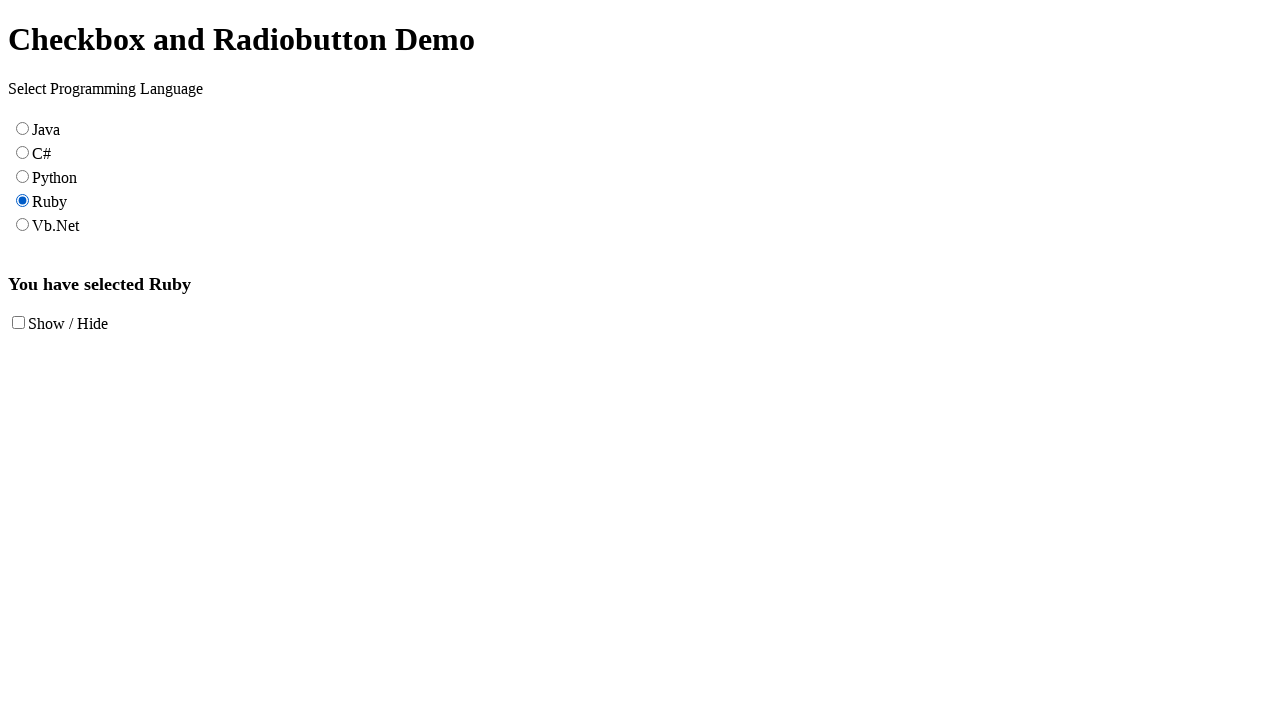

Assertion passed: 'Ruby' found in result label
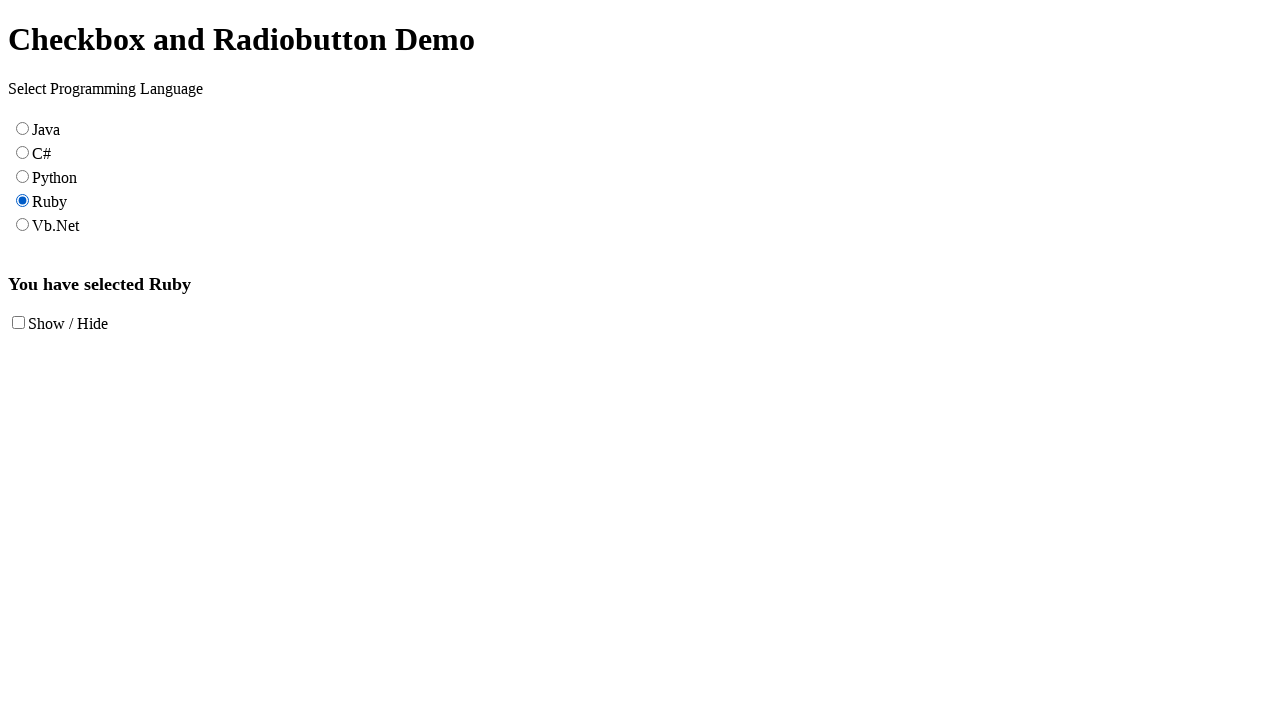

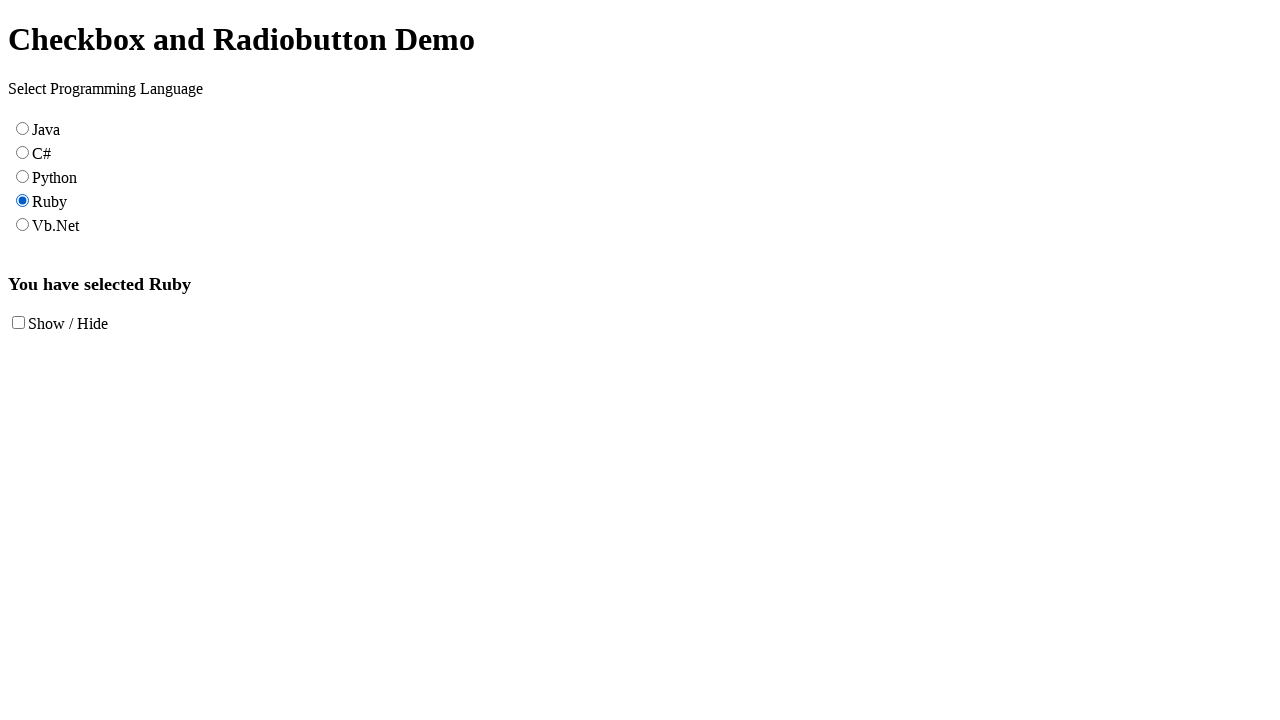